Tests hotel booking form by filling check-in and check-out dates using CSS selectors

Starting URL: https://hotel-testlab.coderslab.pl/en/

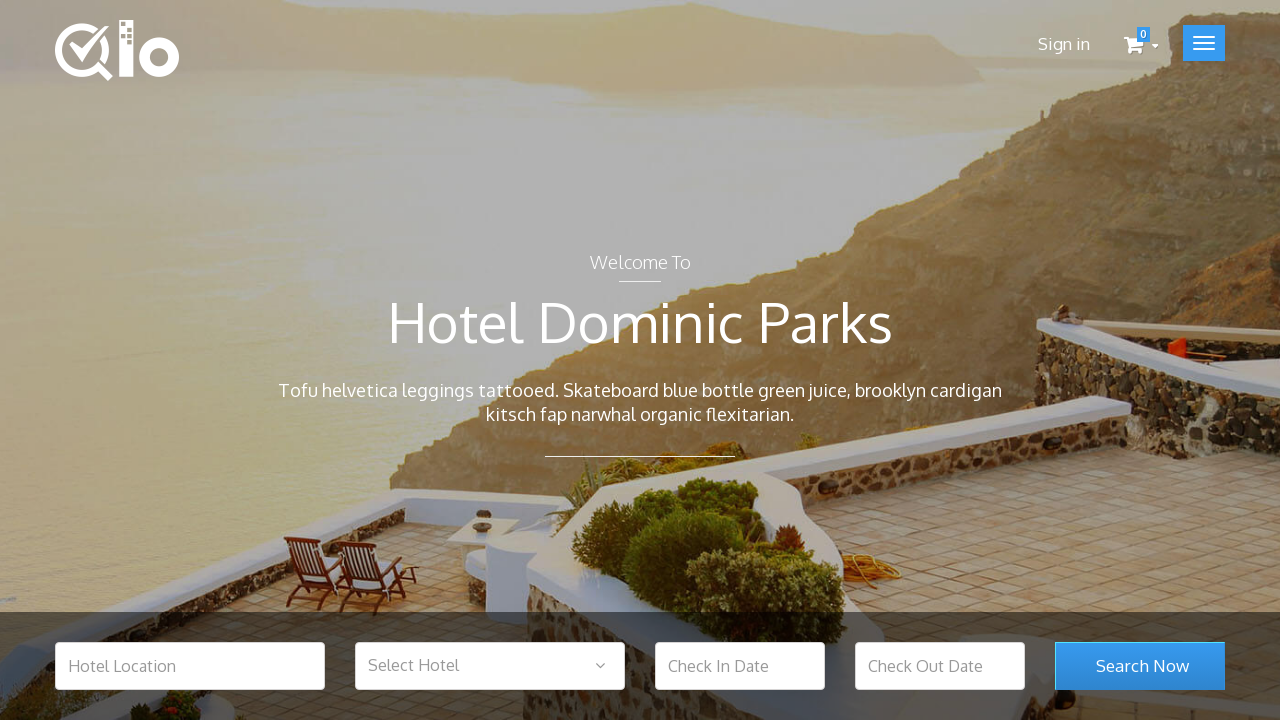

Filled check-in date field with '24-07-2023' using CSS selector on #check_in_time
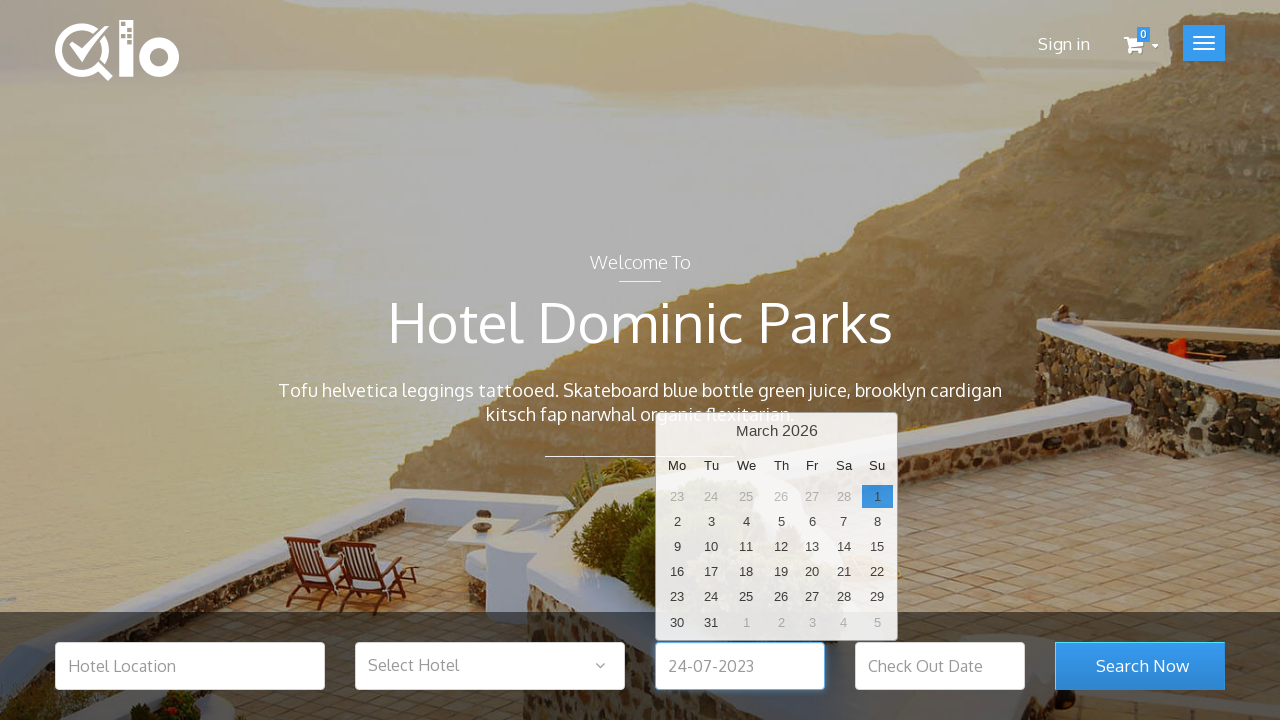

Pressed Enter to confirm check-in date on #check_in_time
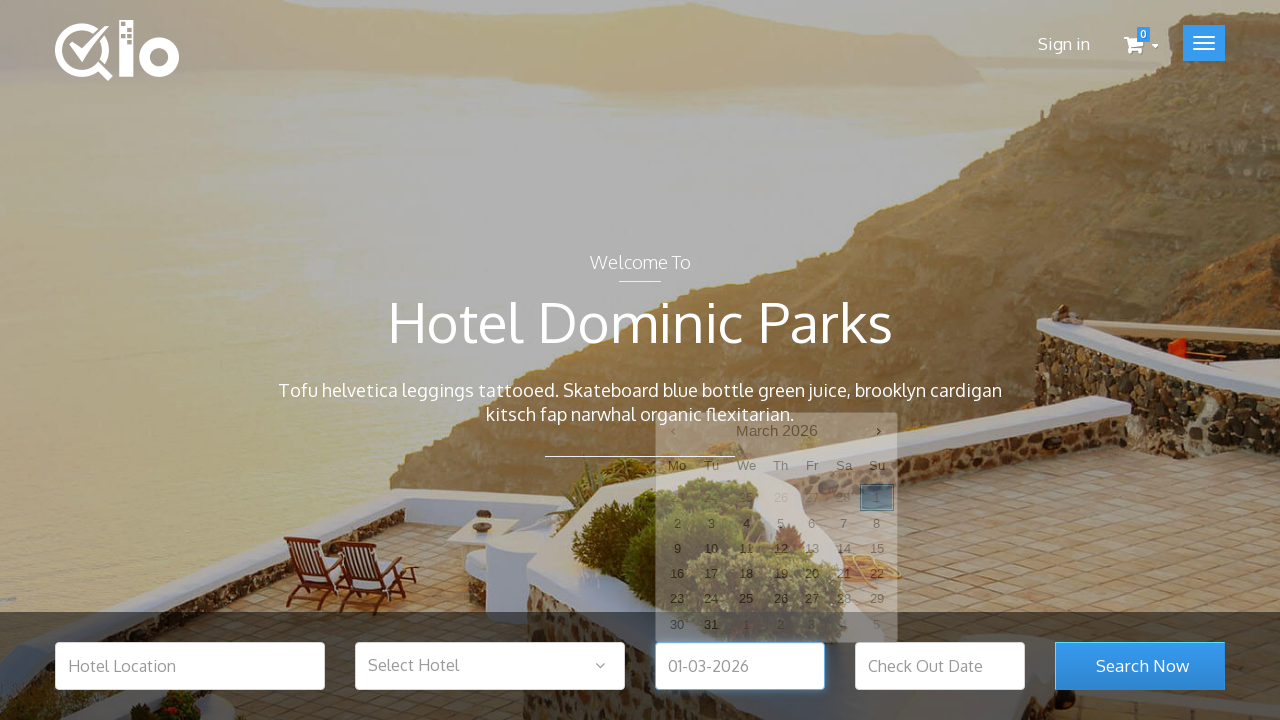

Filled check-out date field with '25-07-2023' using CSS selector on #check_out_time
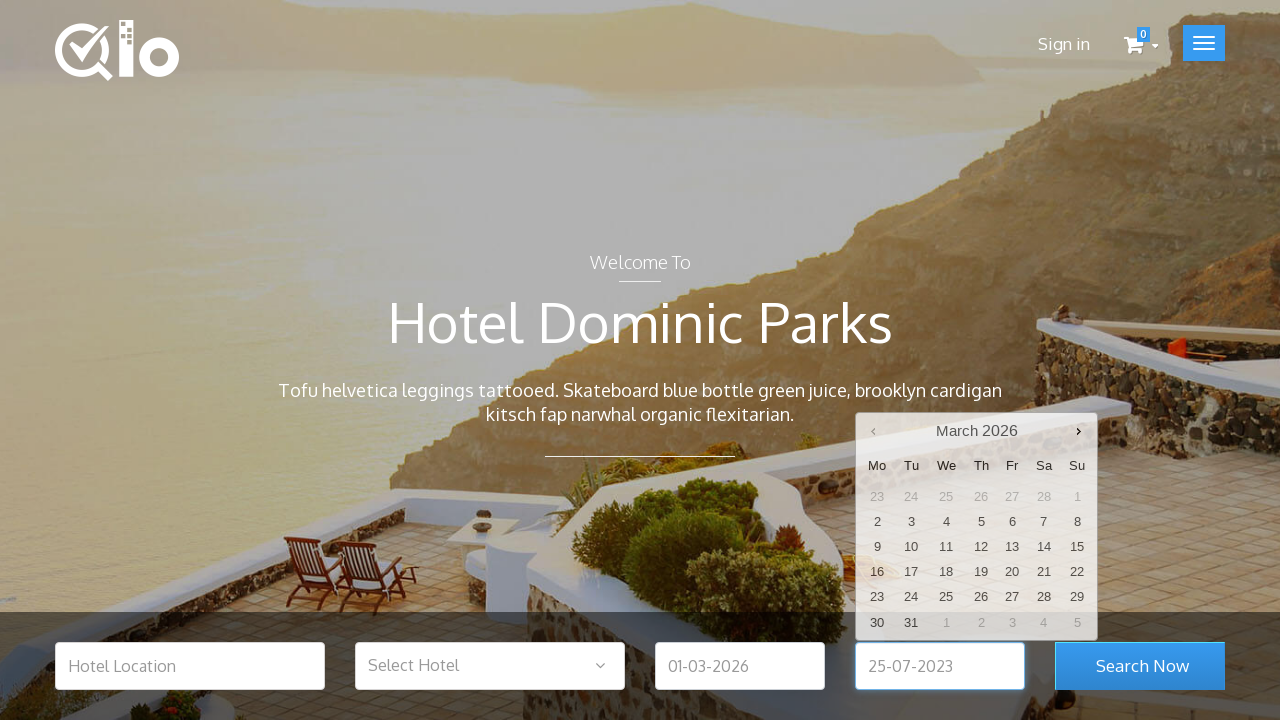

Pressed Enter to confirm check-out date on #check_out_time
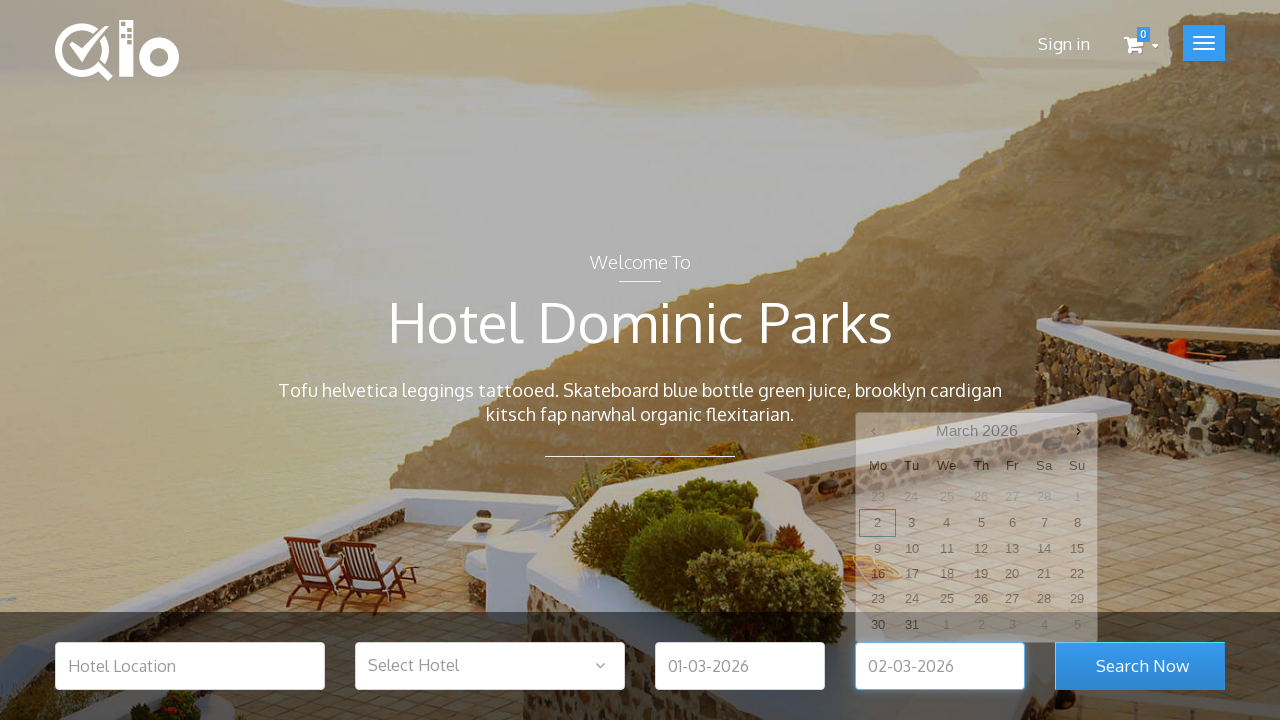

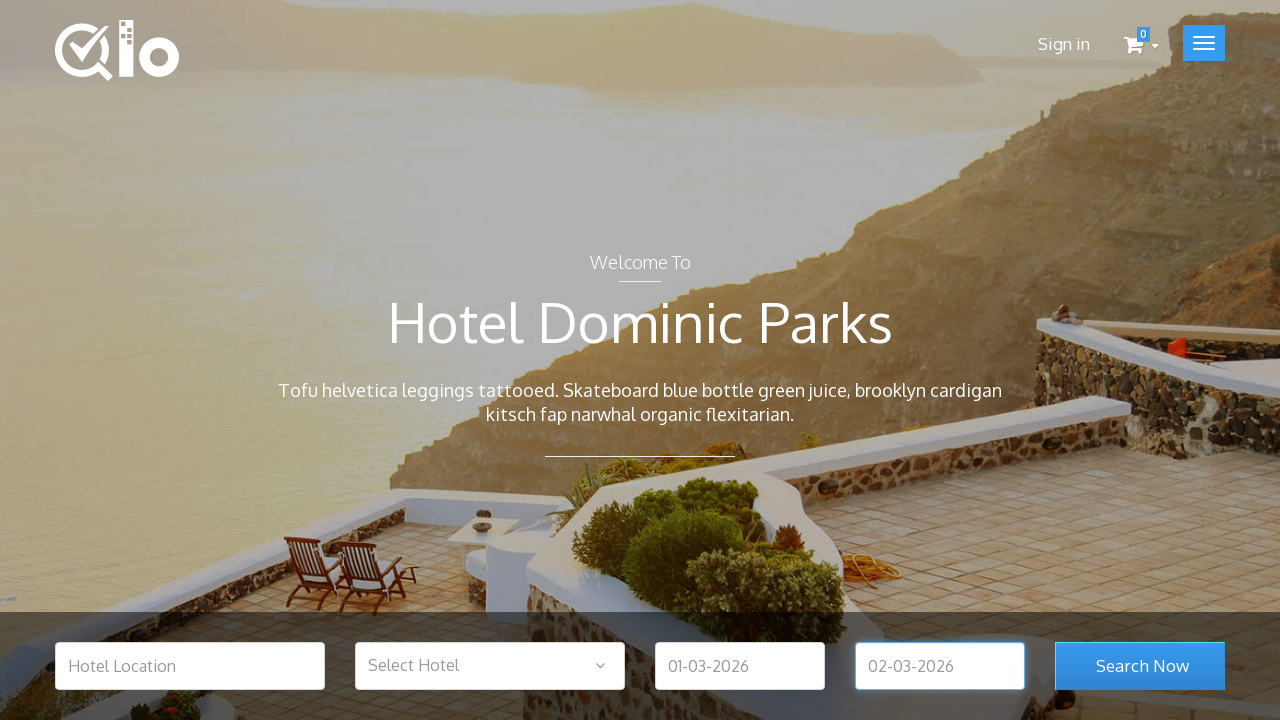